Tests filling the first name field in a form

Starting URL: https://formy-project.herokuapp.com/form

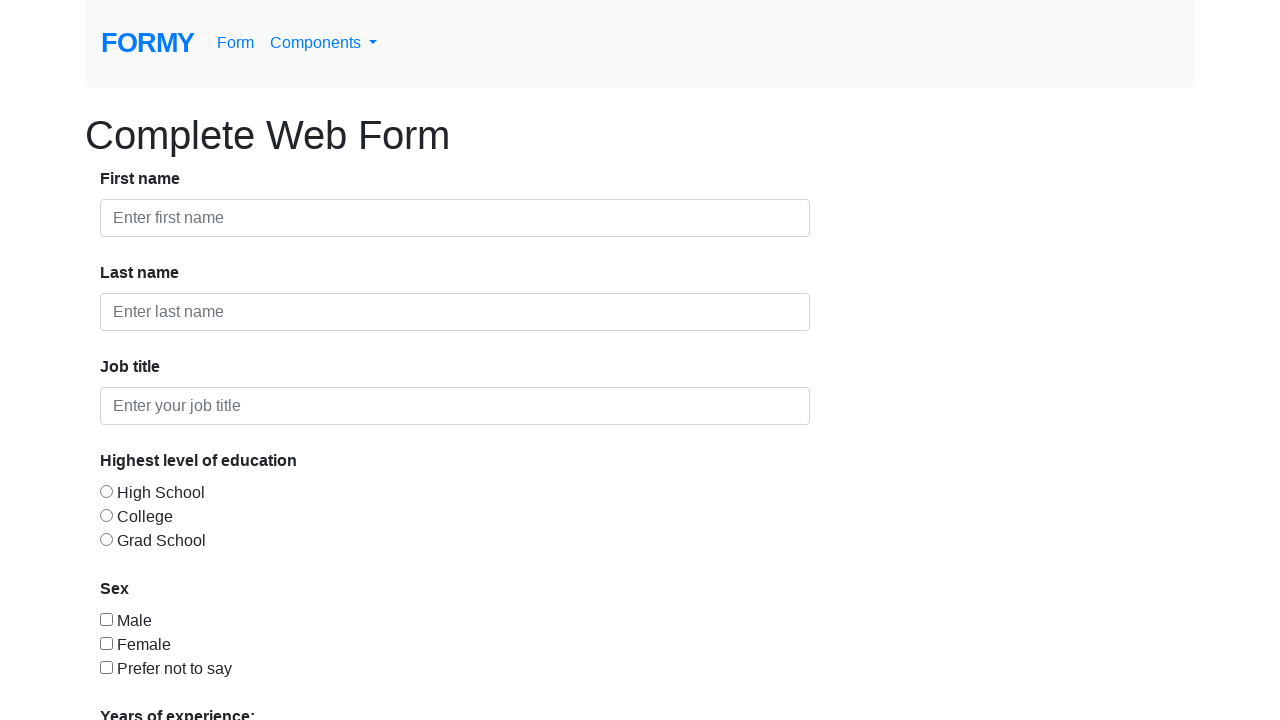

Filled first name field with 'mohamed' on #first-name
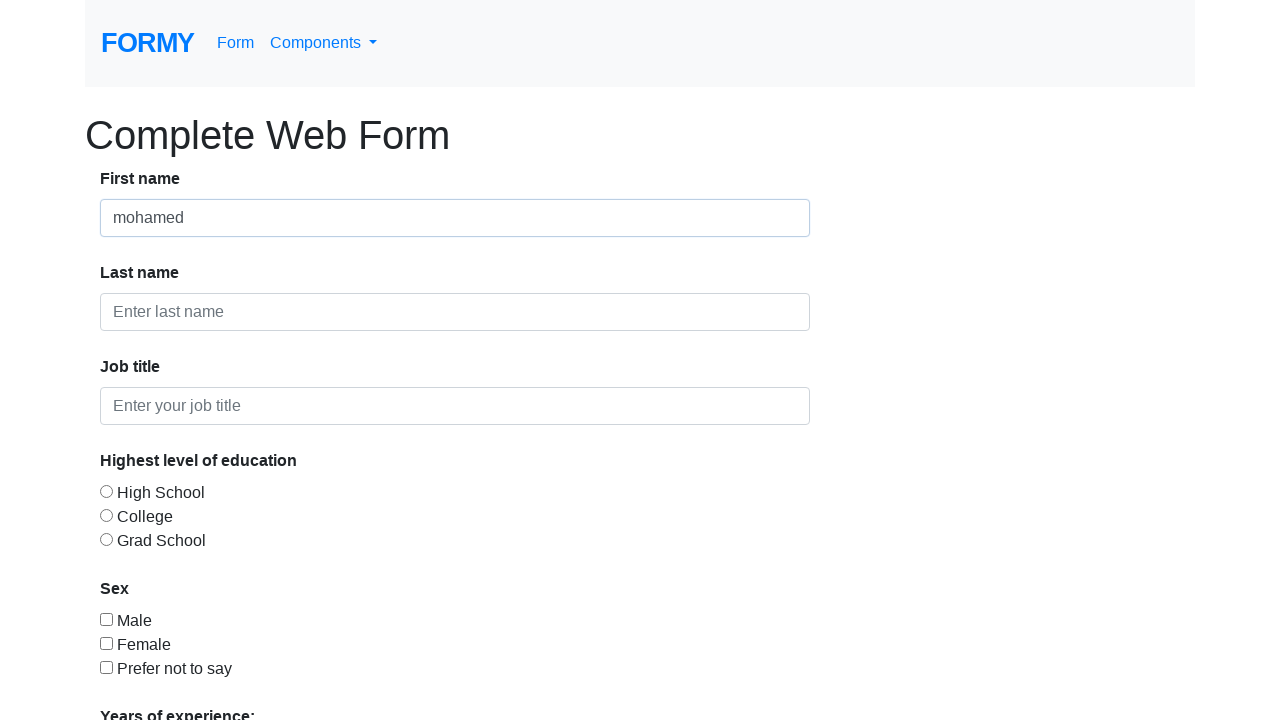

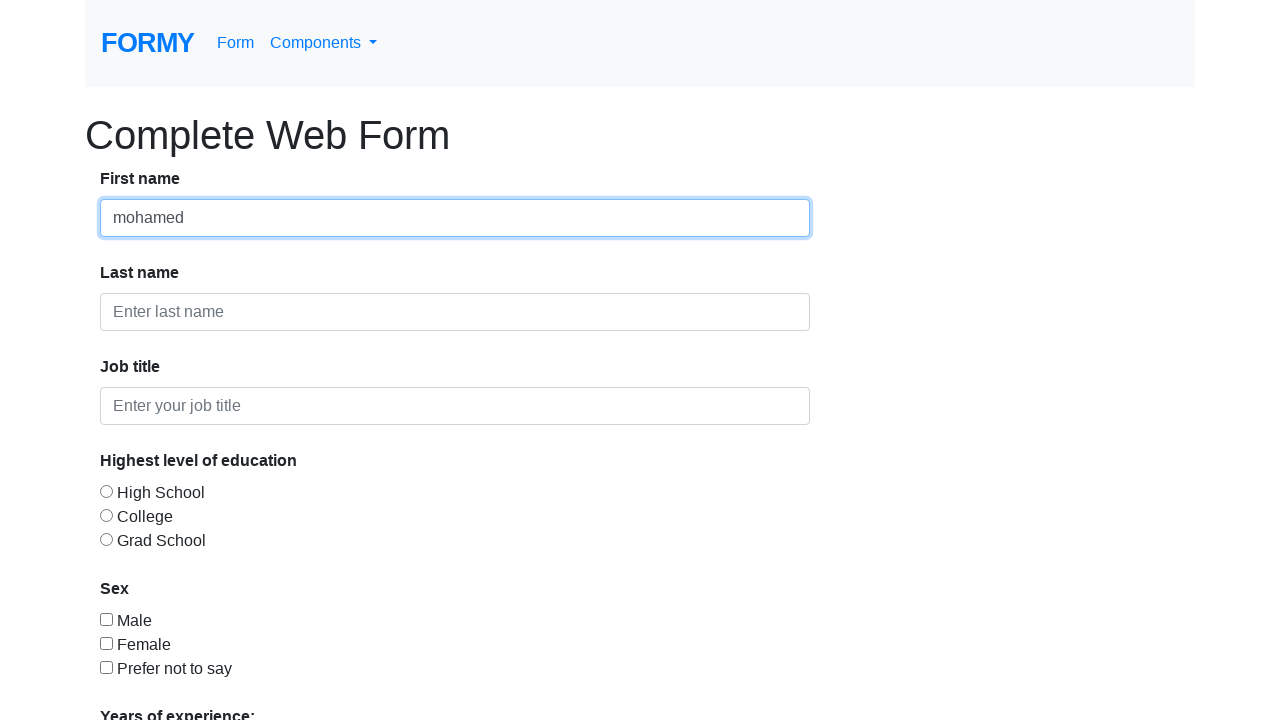